Tests a form that requires calculating the sum of two displayed numbers and selecting the result from a dropdown menu

Starting URL: http://suninjuly.github.io/selects1.html

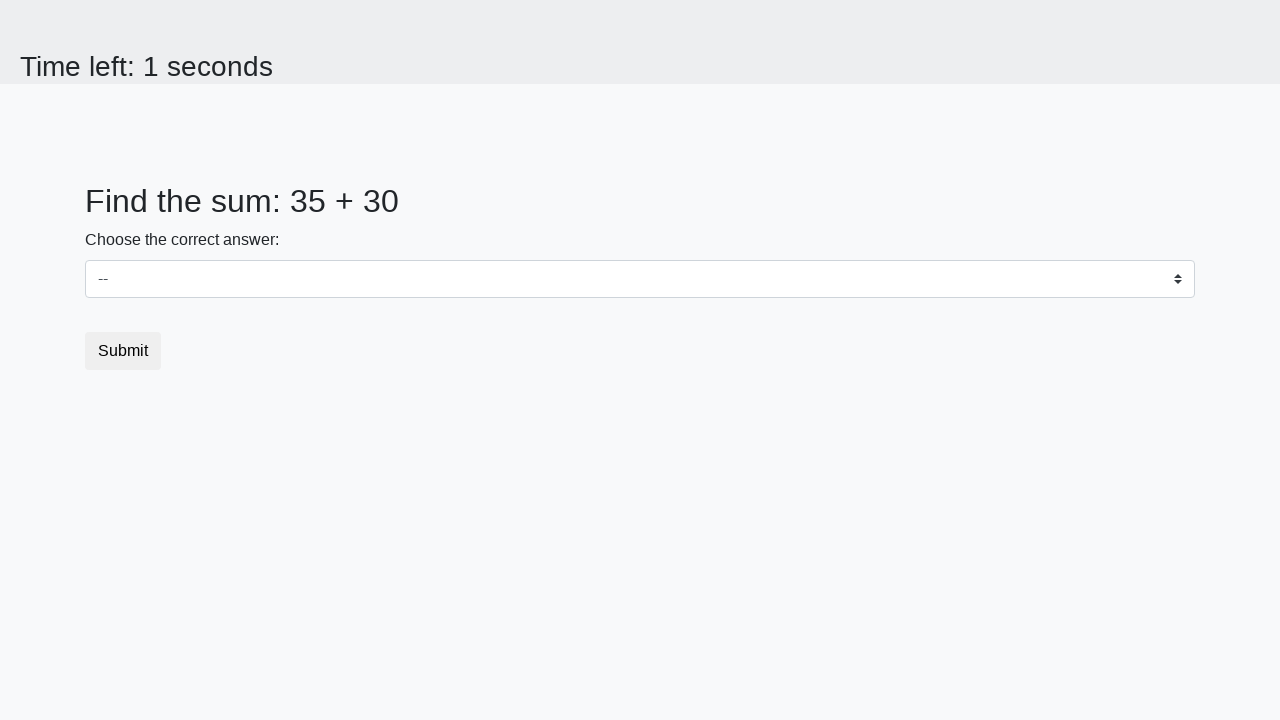

Located first number element (#num1)
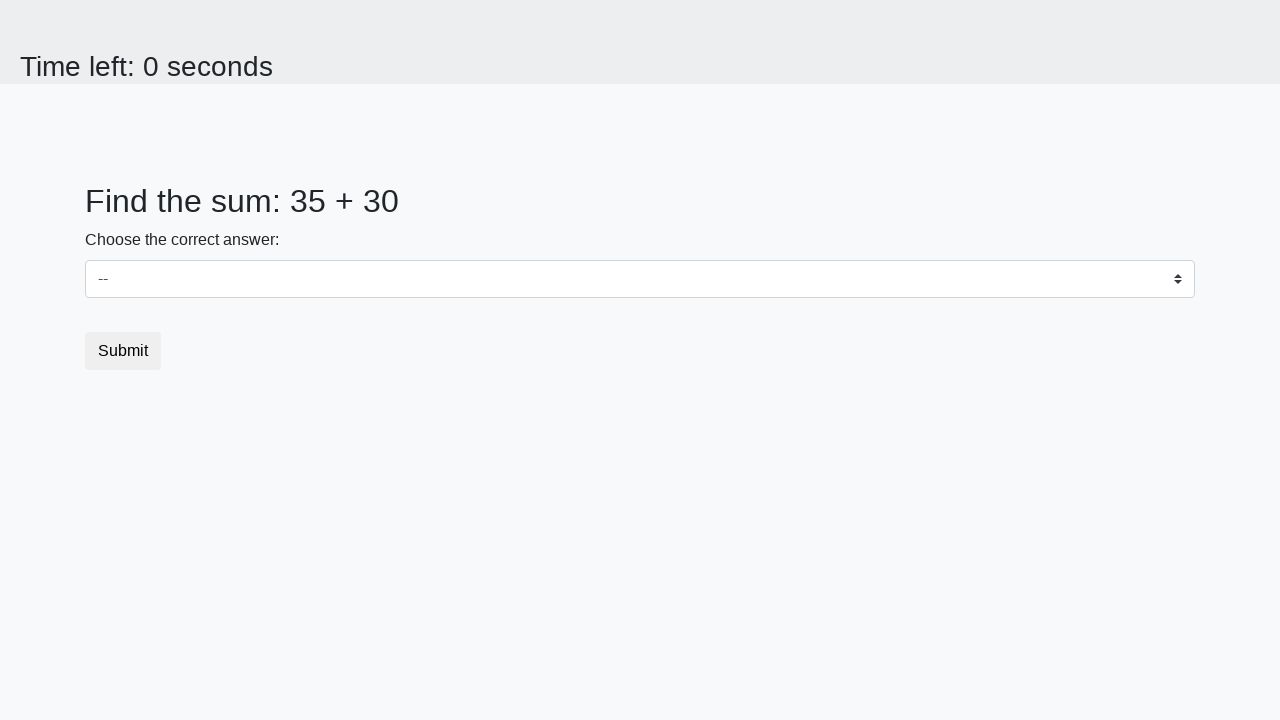

Located second number element (#num2)
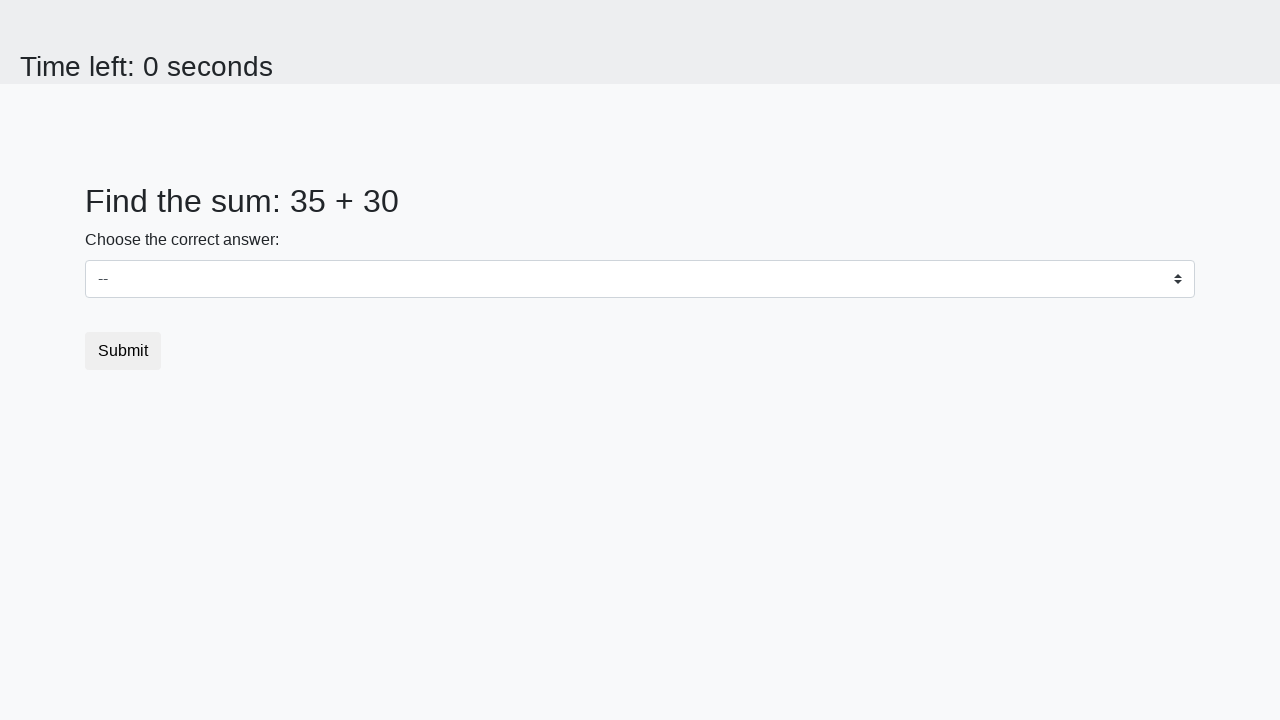

Extracted first number: 35
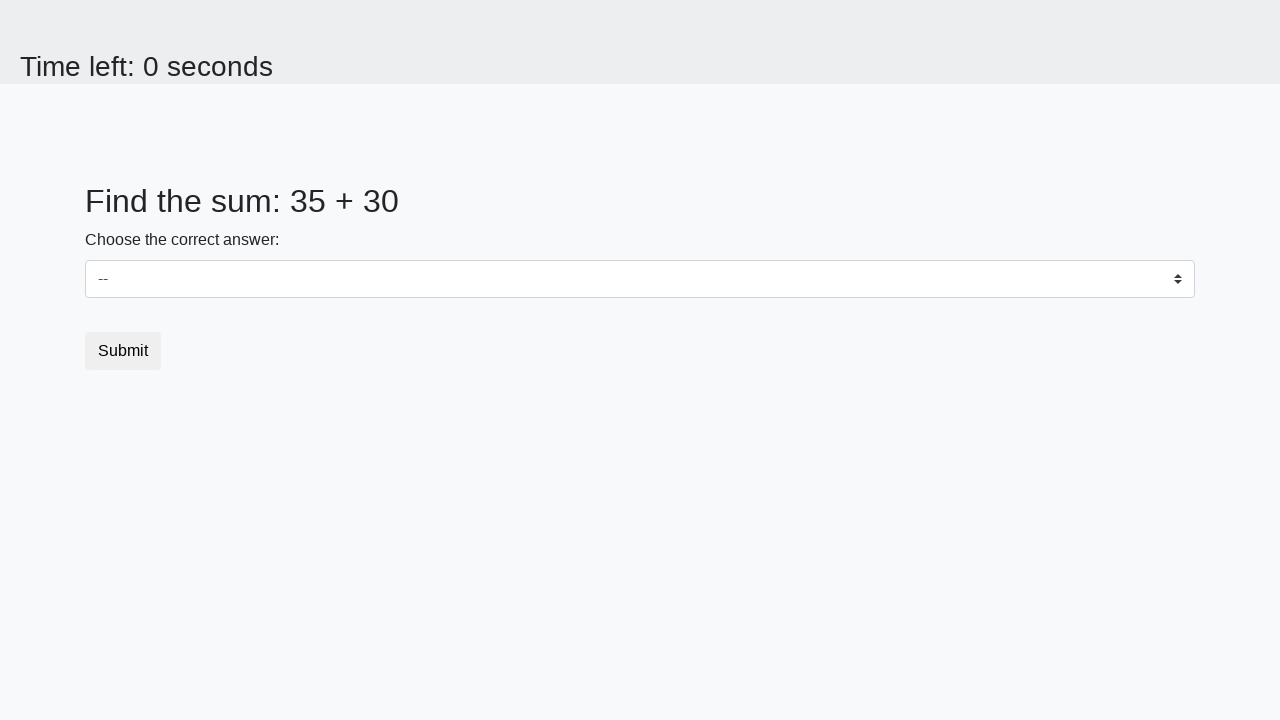

Extracted second number: 30
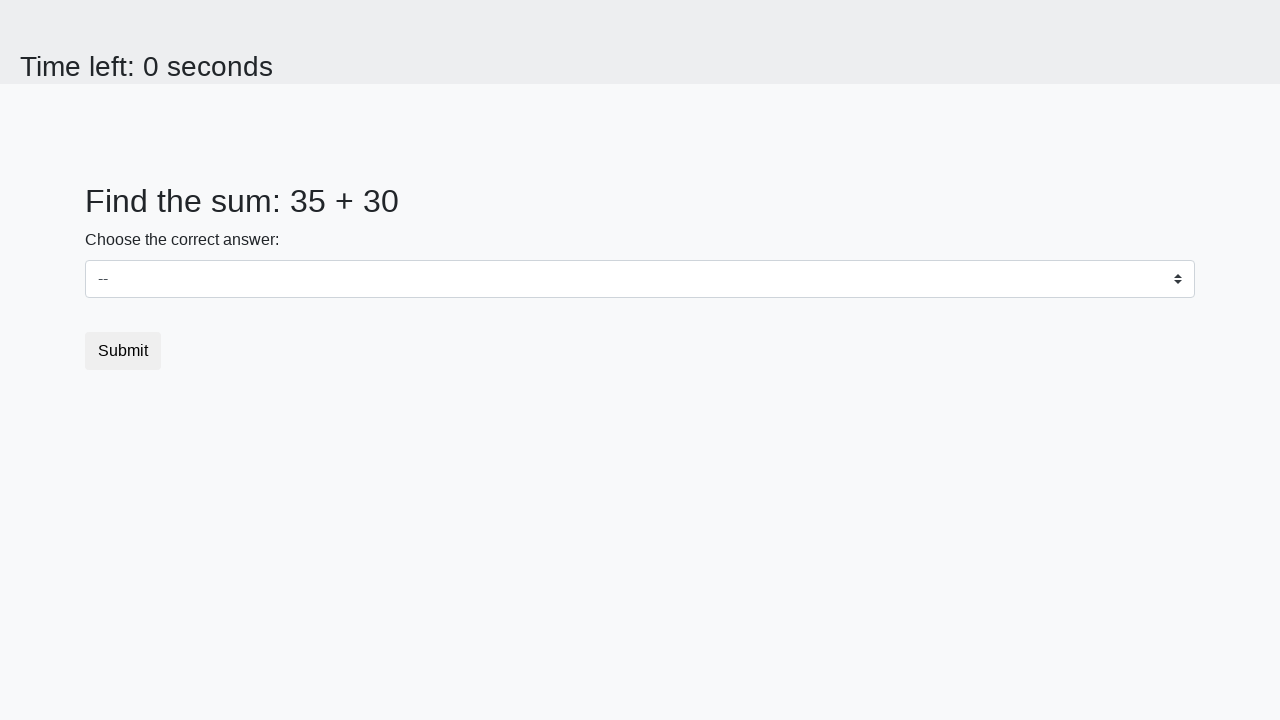

Calculated sum: 35 + 30 = 65
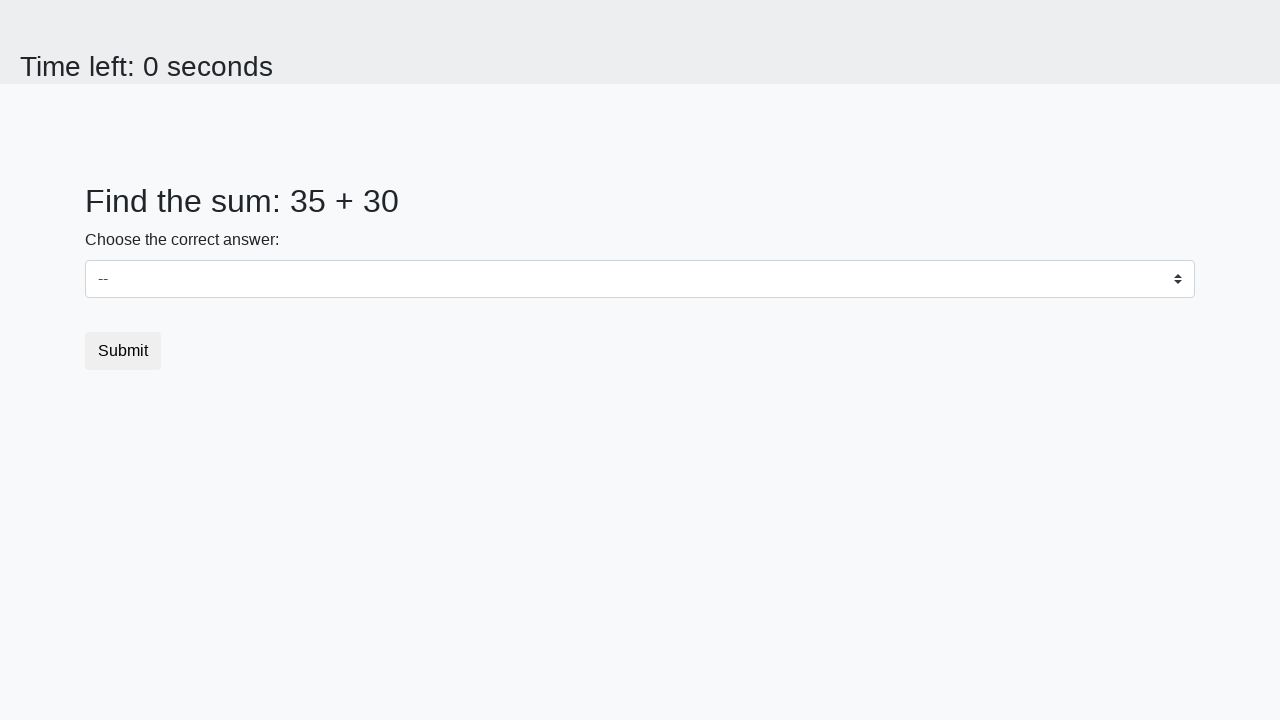

Selected result (65) from dropdown menu on .custom-select
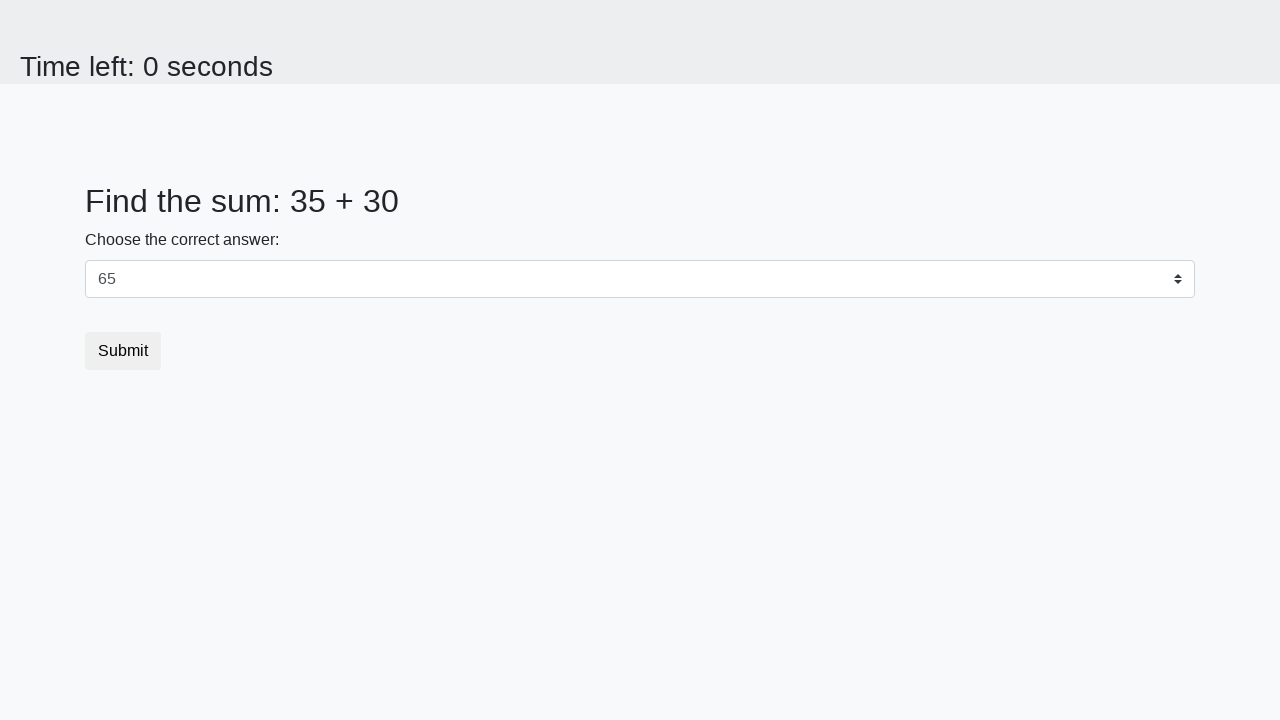

Clicked submit button at (123, 351) on .btn-default
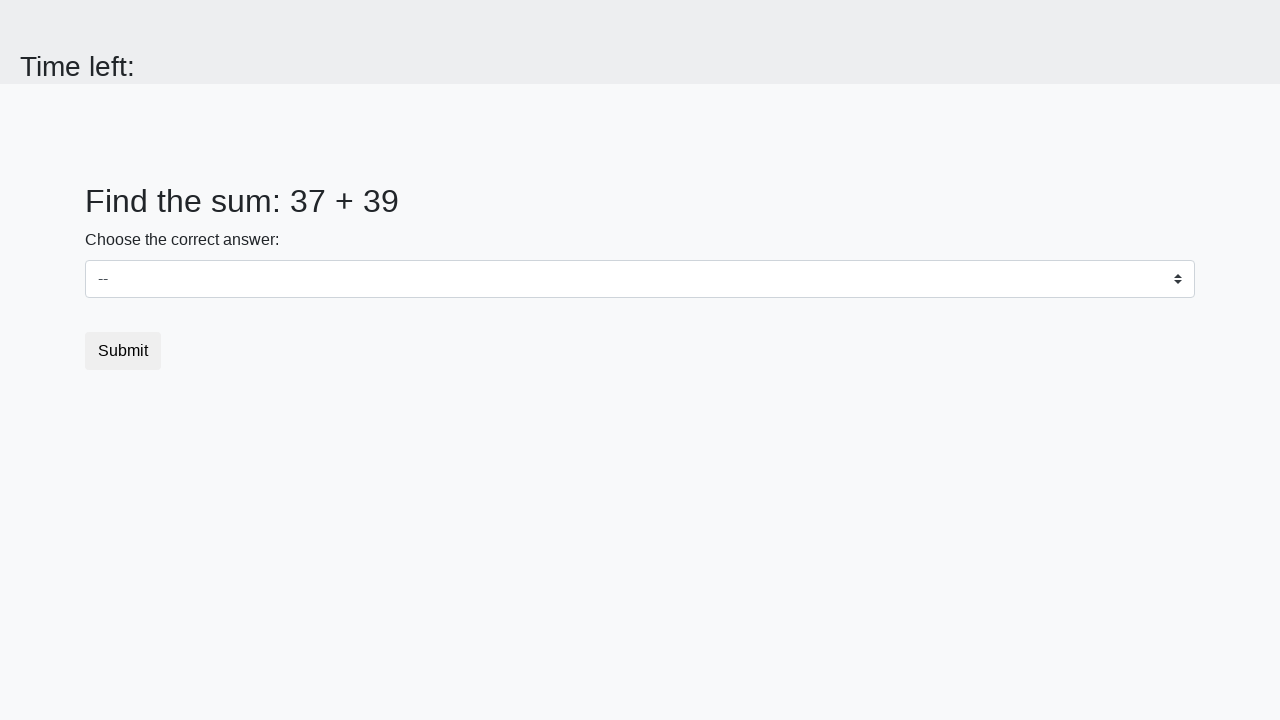

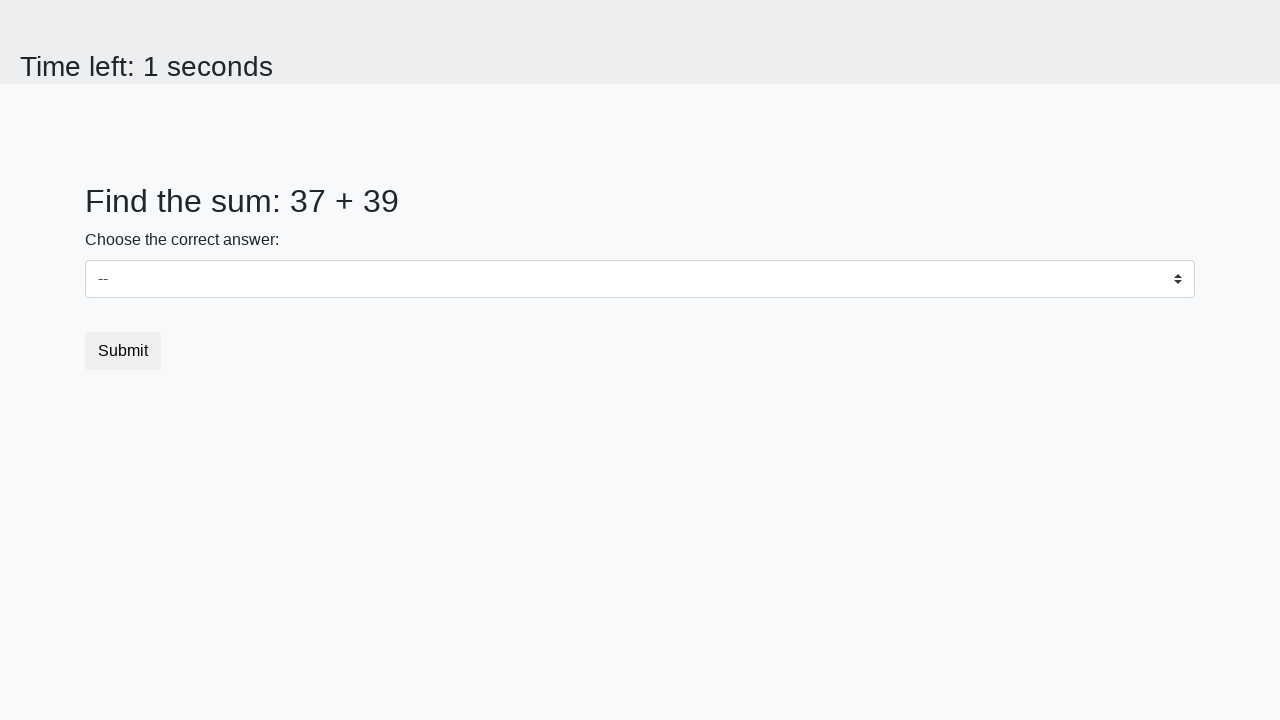